Tests the shopping flow on an e-commerce site by searching for a laptop, selecting a specific product (HP ENVY laptop), adding it to cart, and proceeding to checkout to verify the total price is displayed.

Starting URL: http://advantageonlineshopping.com/#/

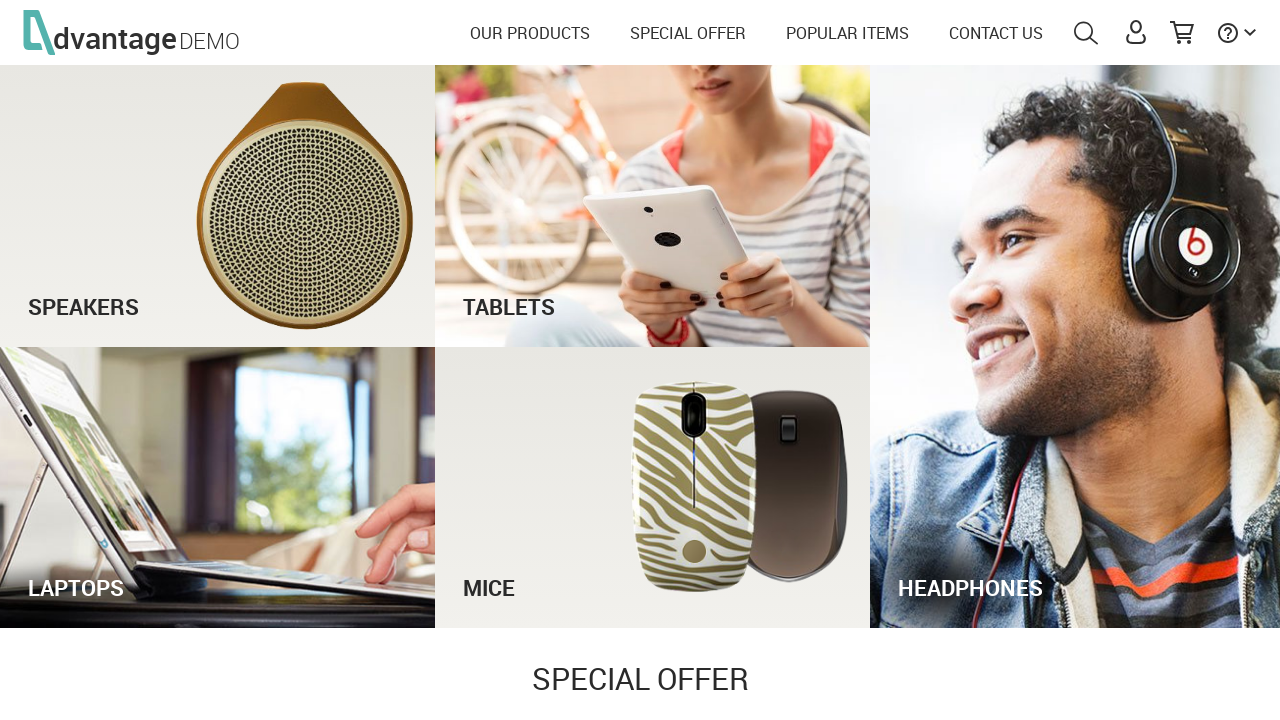

Clicked on search menu at (1086, 33) on (//*[@id='menuSearch'])[1]
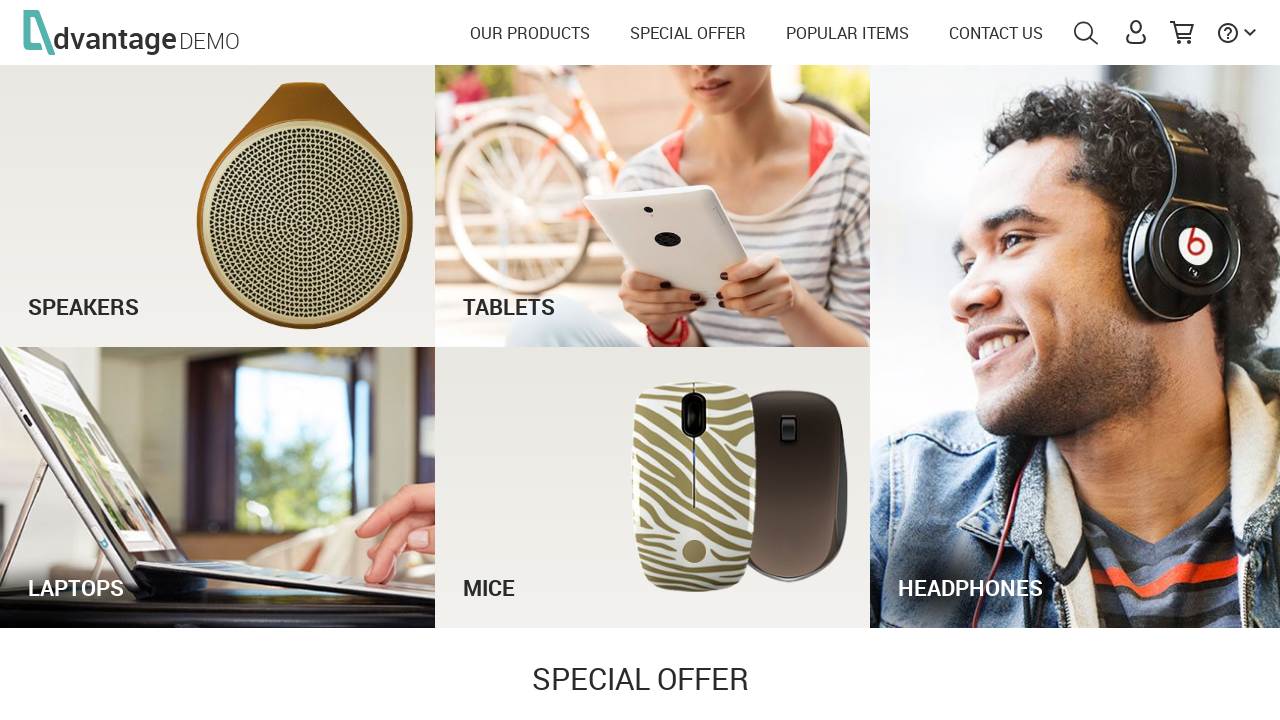

Typed 'laptop' in search field on xpath=//input[@id='autoComplete']
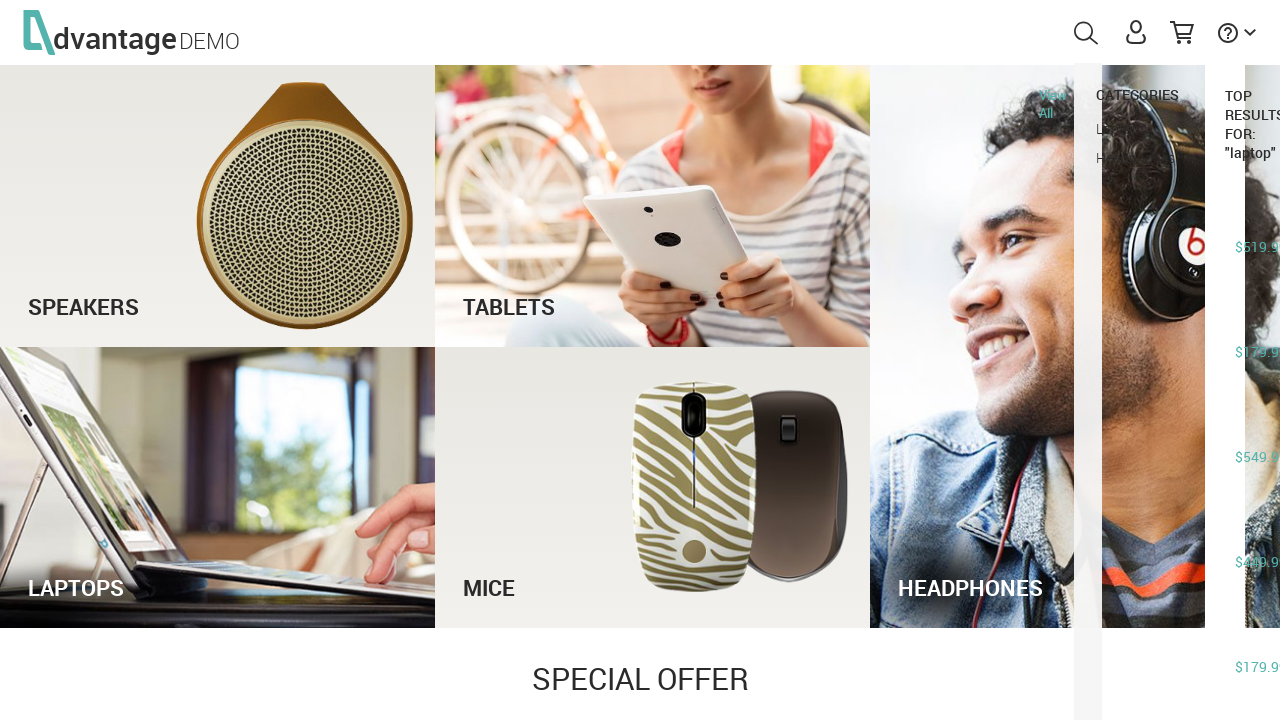

Selected HP ENVY - 17T TOUCH LAPTOP from search results at (989, 264) on xpath=//p[text()='HP ENVY - 17T TOUCH LAPTOP']
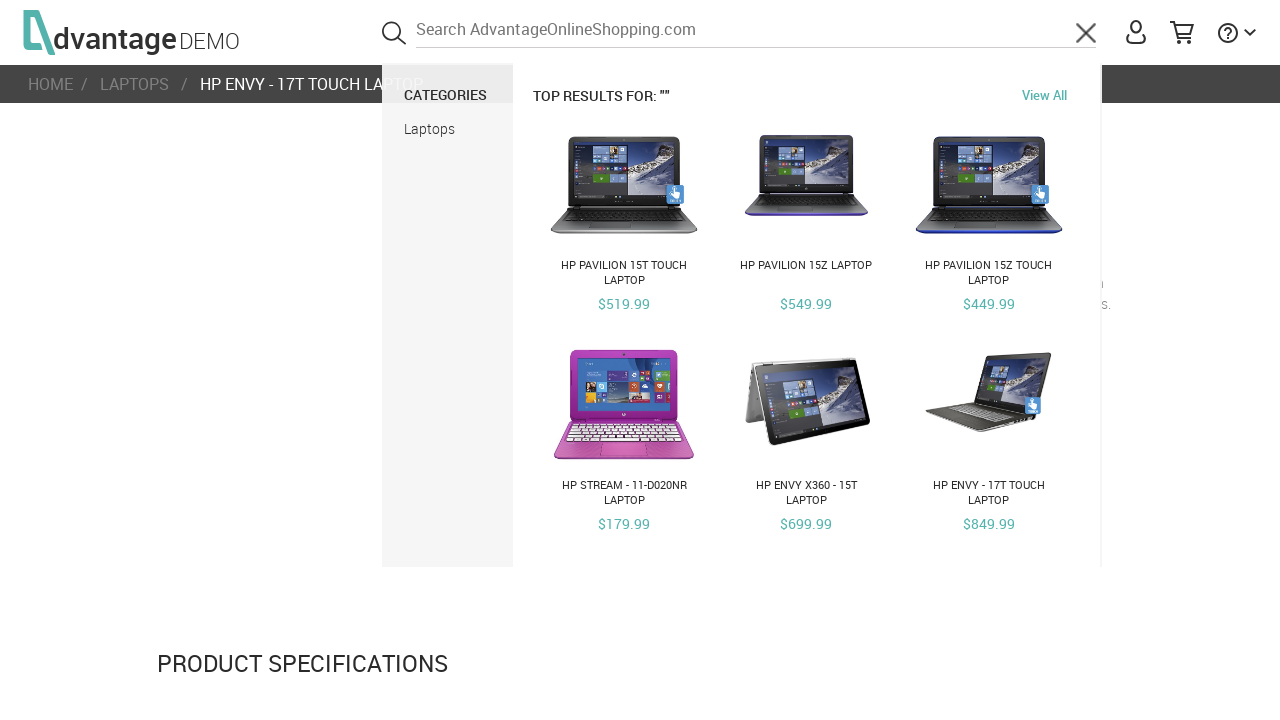

Clicked ADD TO CART button at (860, 521) on xpath=//button[text()='ADD TO CART']
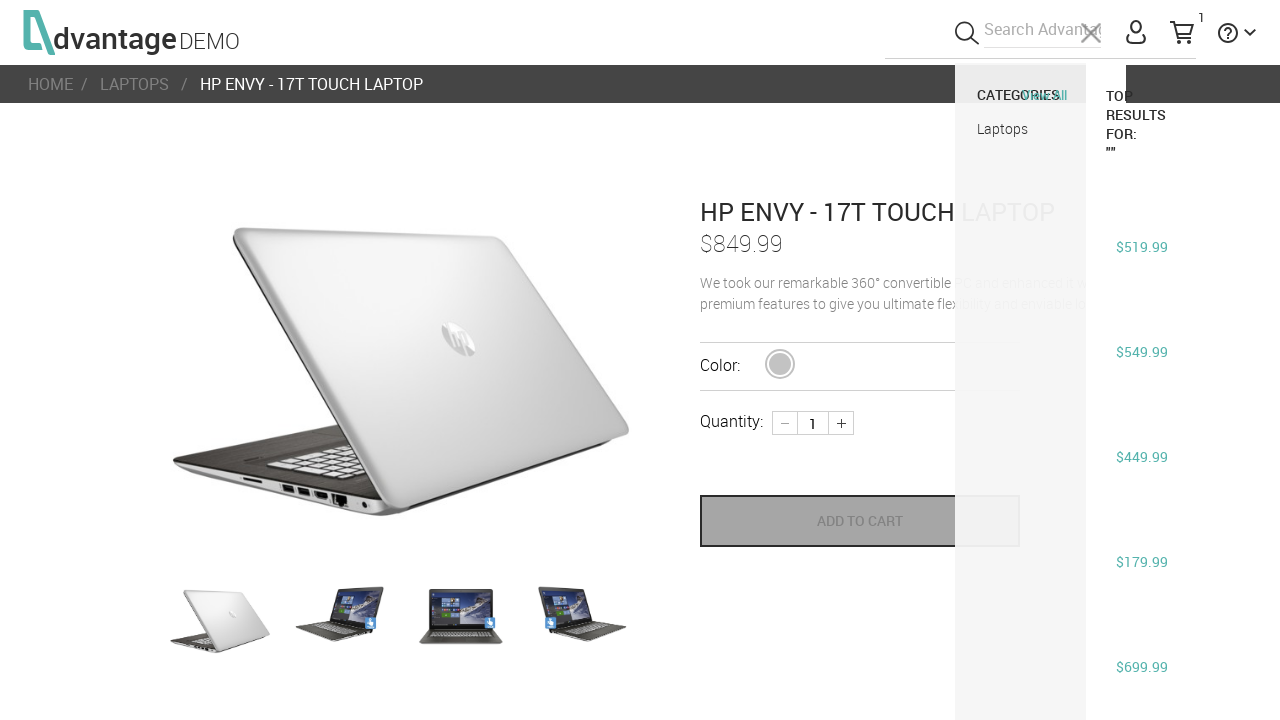

Clicked checkout popup at (1040, 144) on xpath=//*[@id='checkOutPopUp']
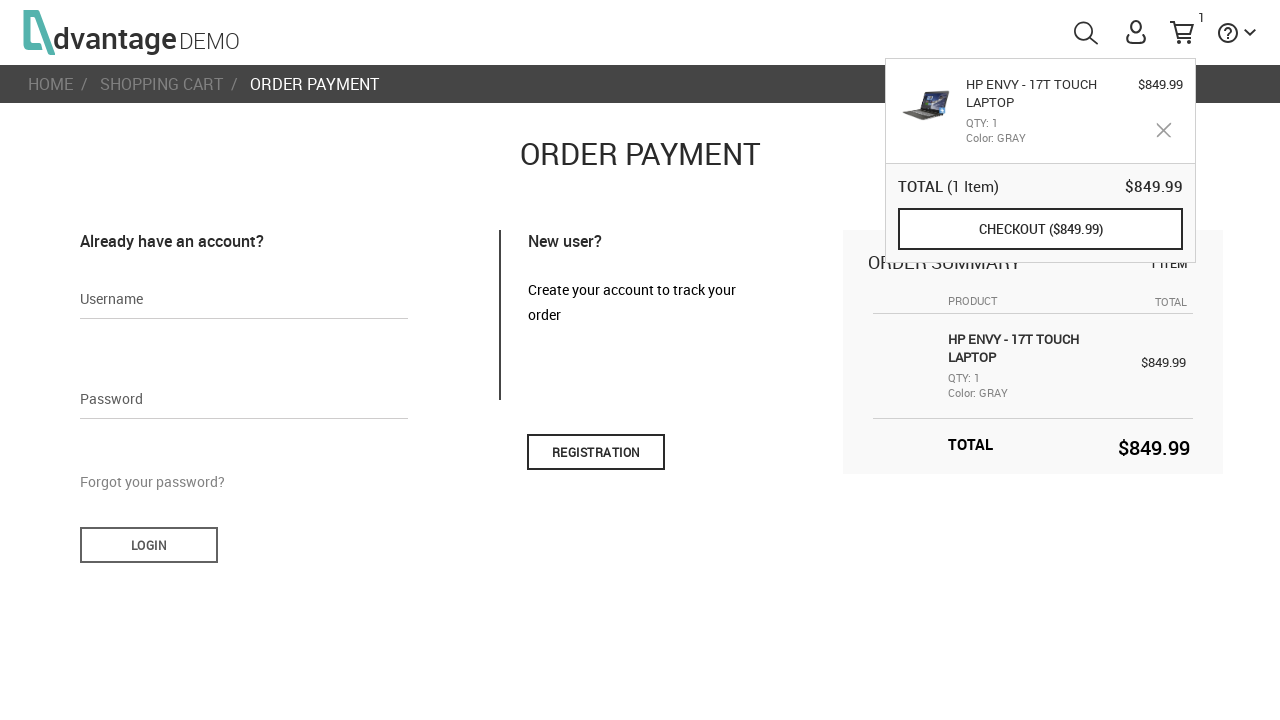

Total price displayed on checkout page
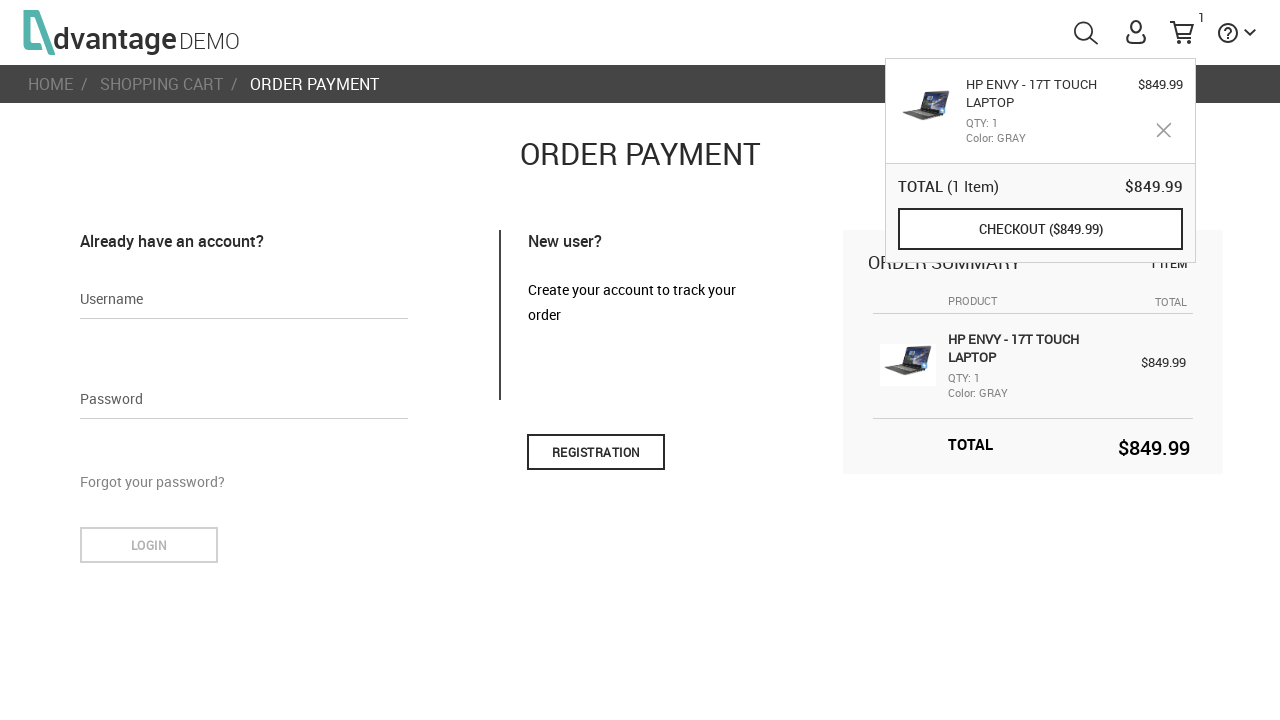

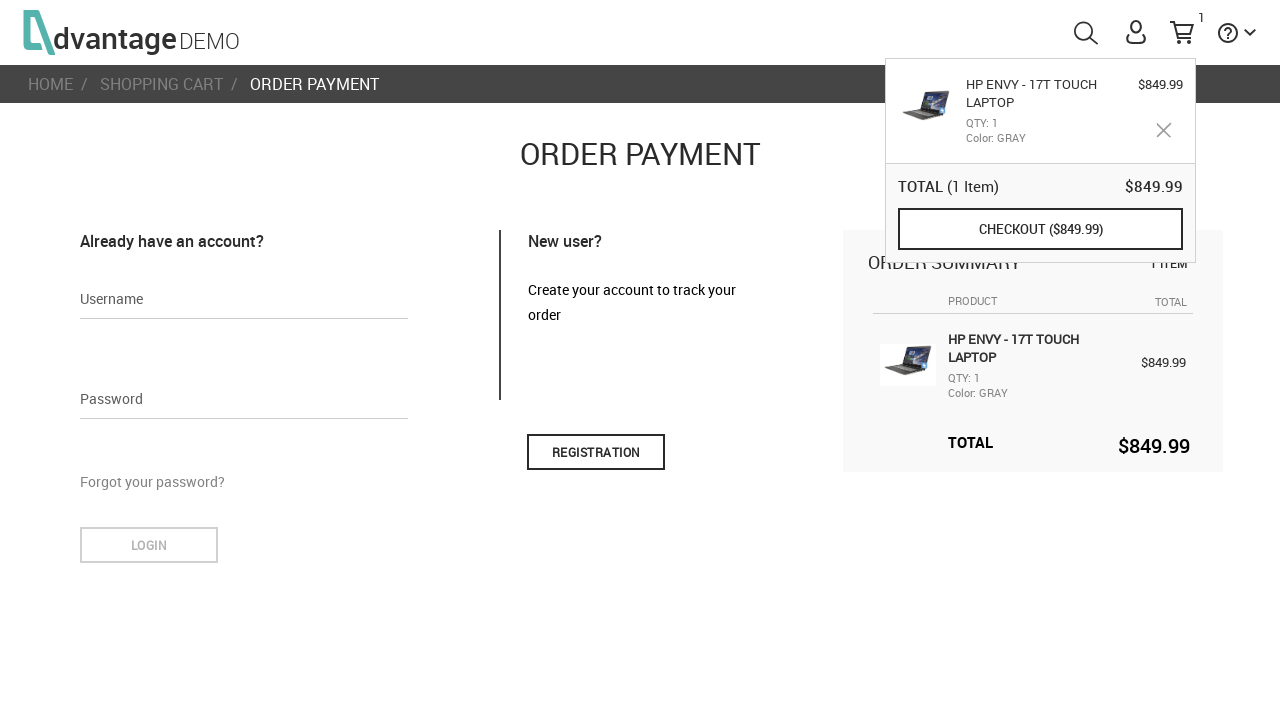